Tests drag-and-drop functionality on jQuery UI demo page by dragging an element and dropping it onto a target area

Starting URL: https://jqueryui.com/

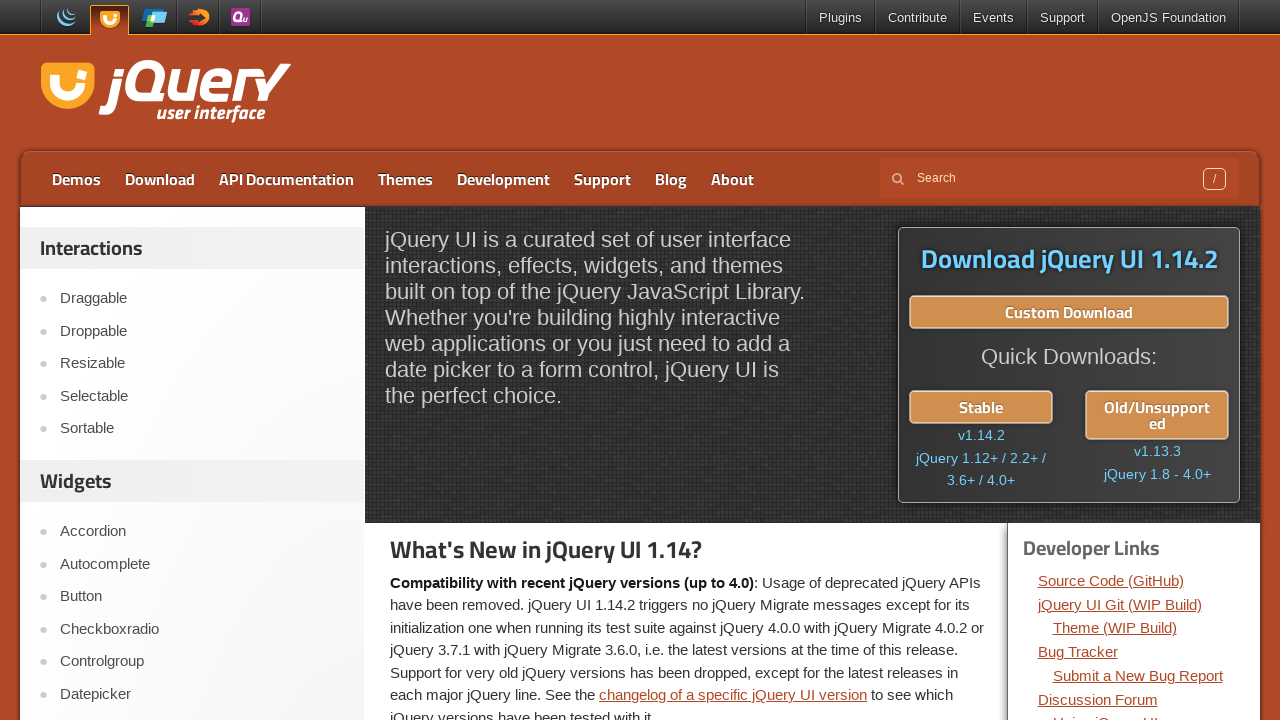

Clicked on the Droppable link at (202, 331) on xpath=//a[normalize-space()='Droppable']
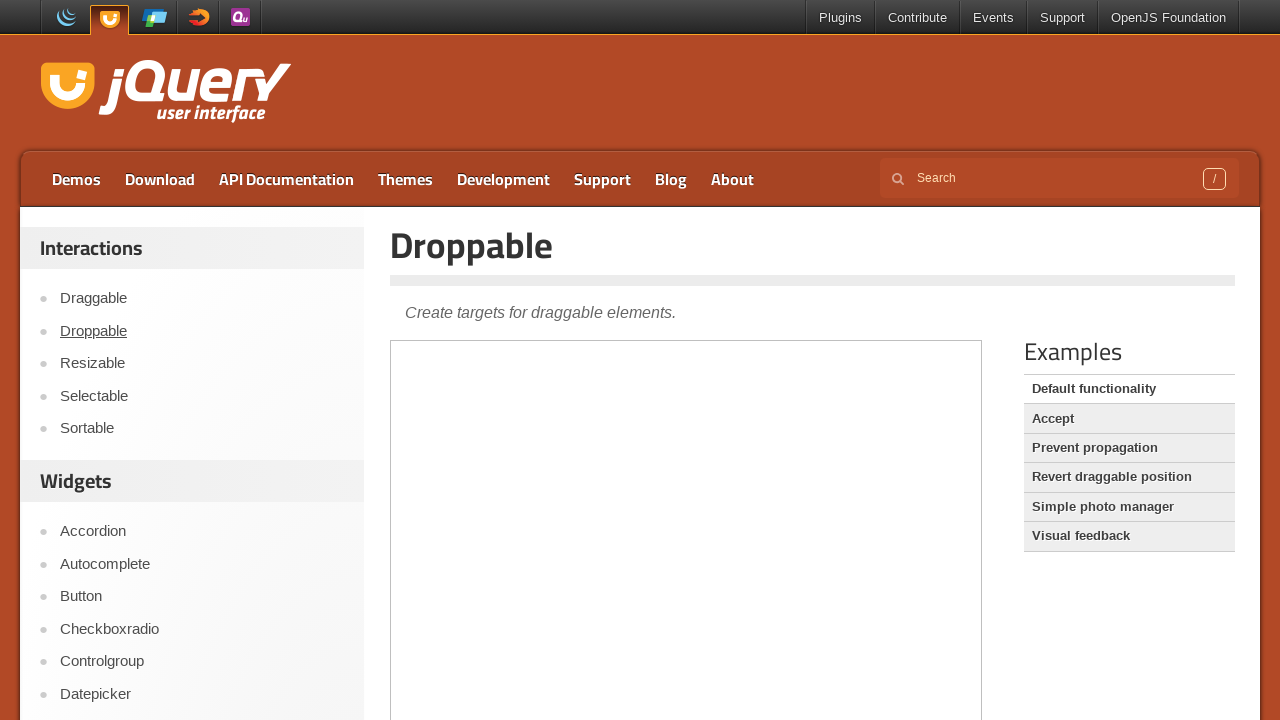

Located the demo iframe
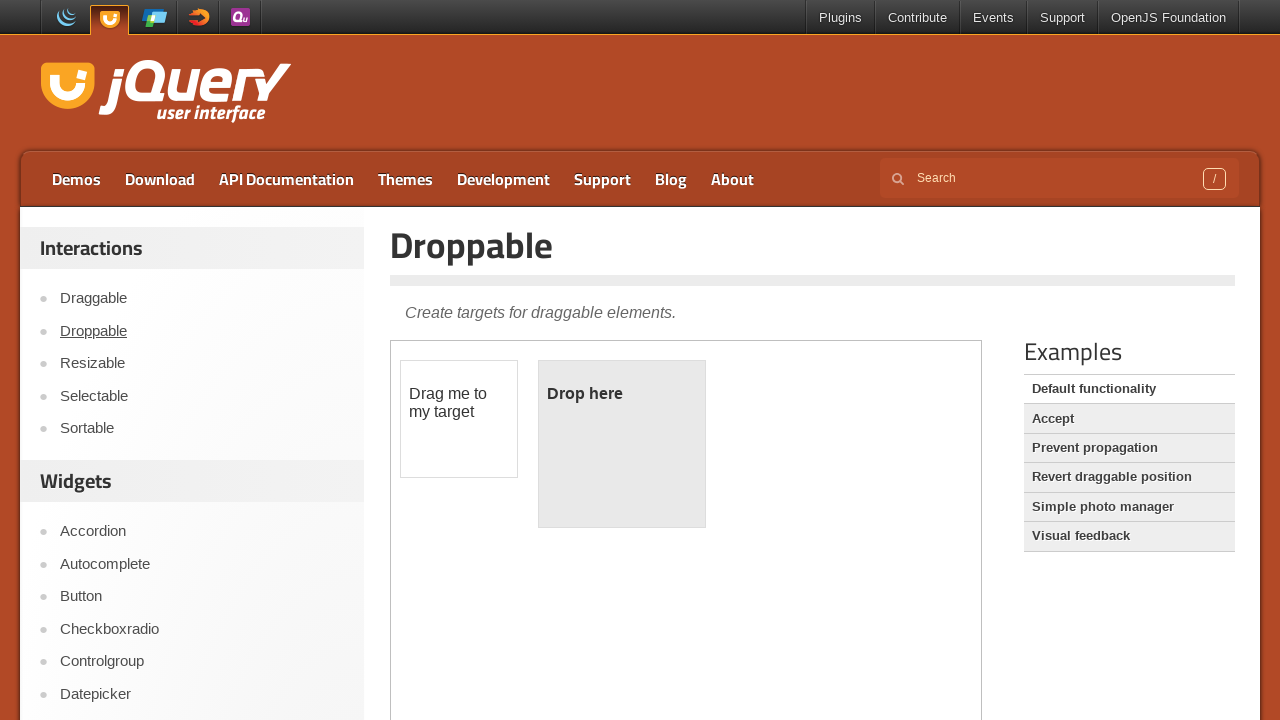

Located the draggable element
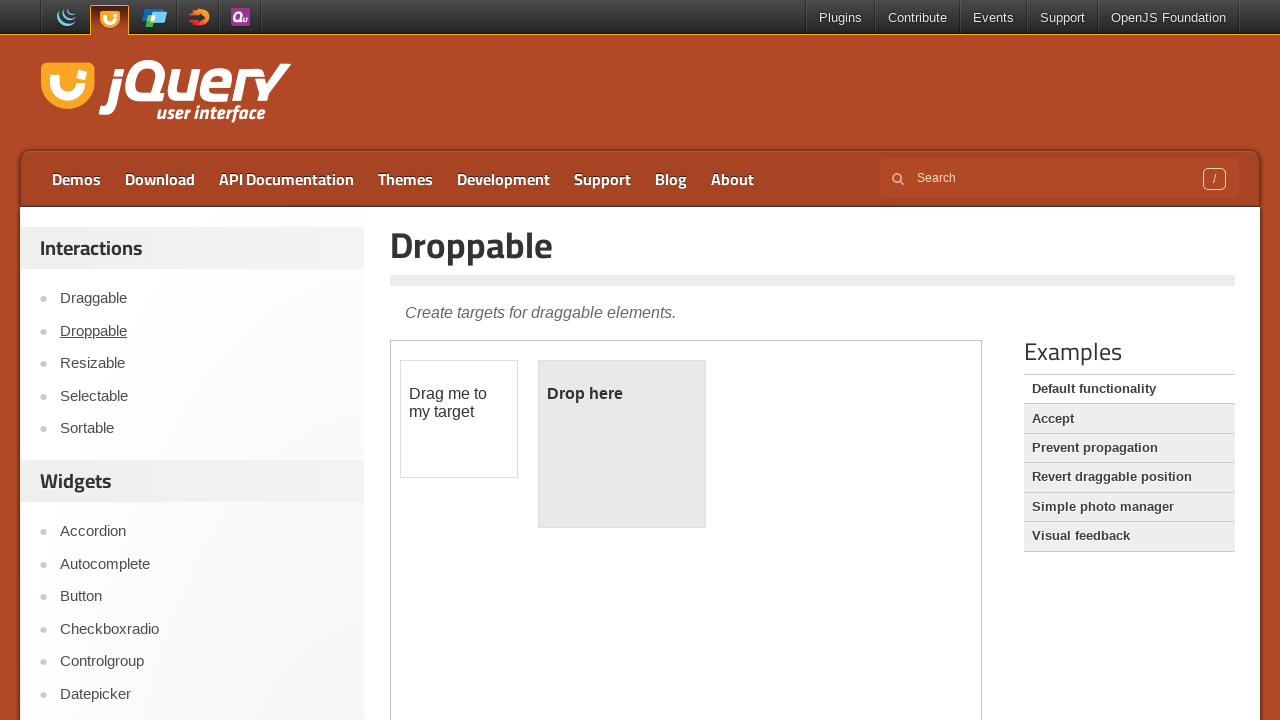

Located the droppable target element
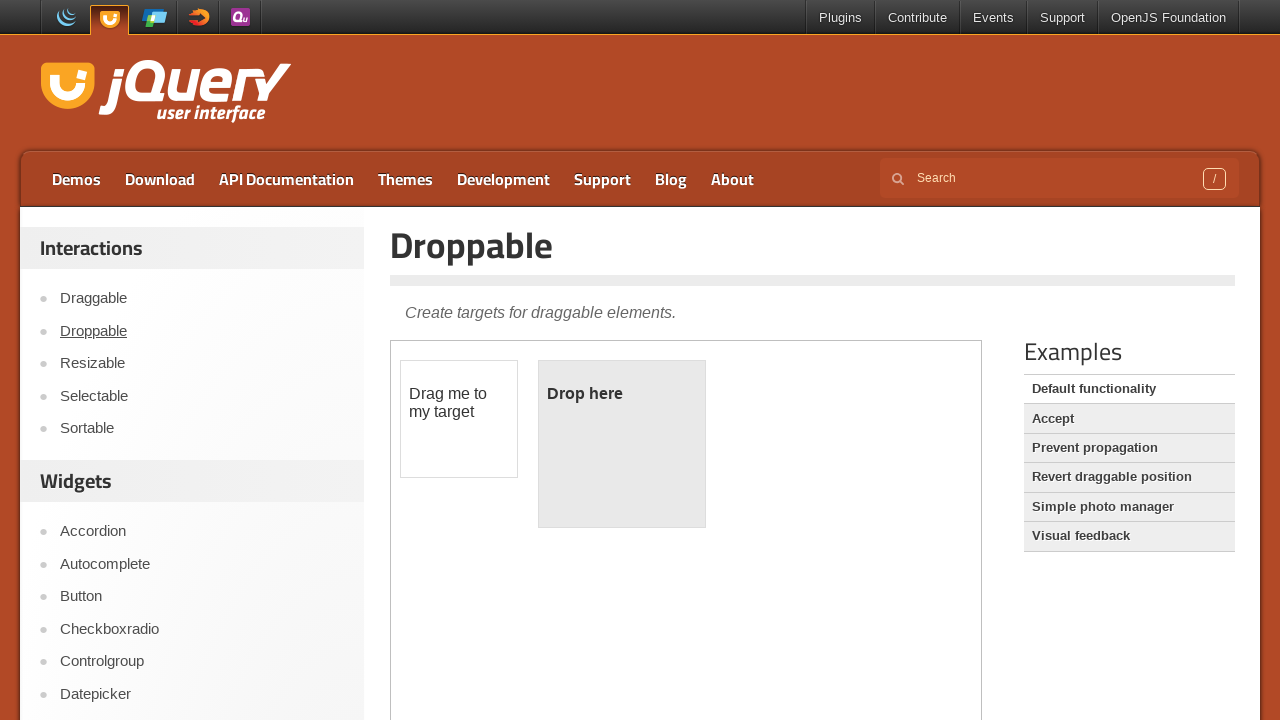

Dragged the draggable element and dropped it onto the droppable target at (622, 444)
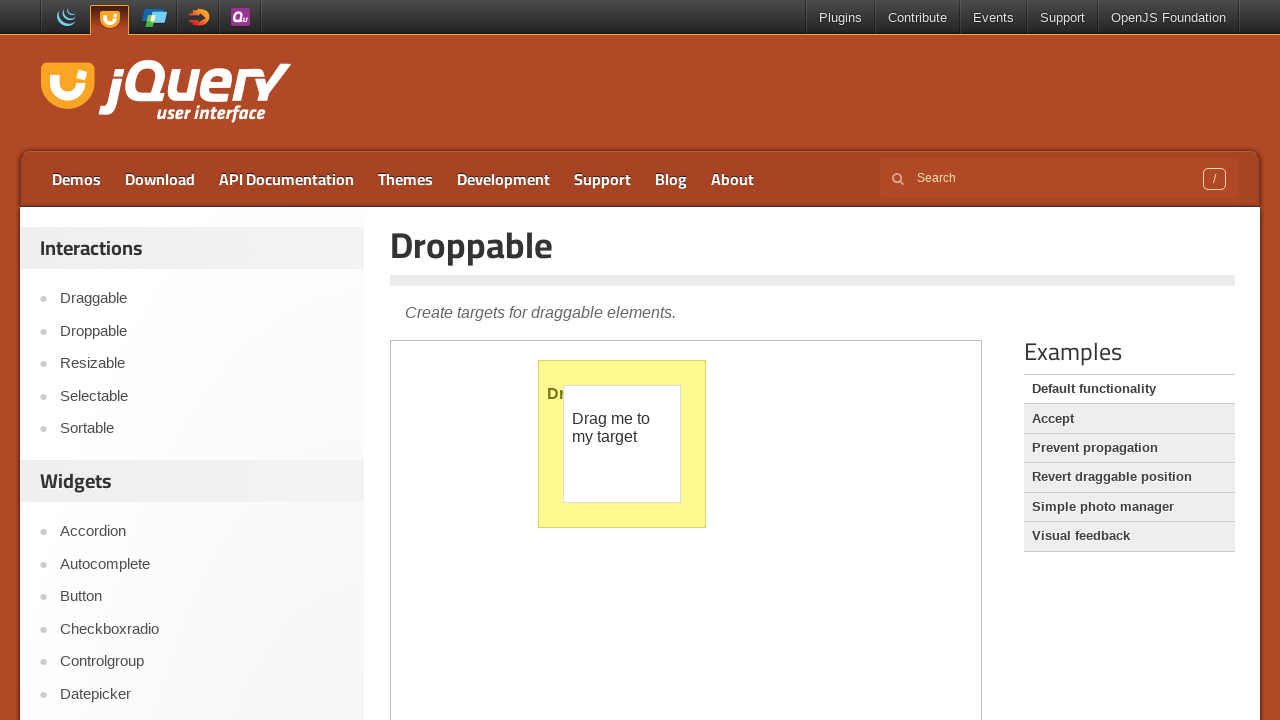

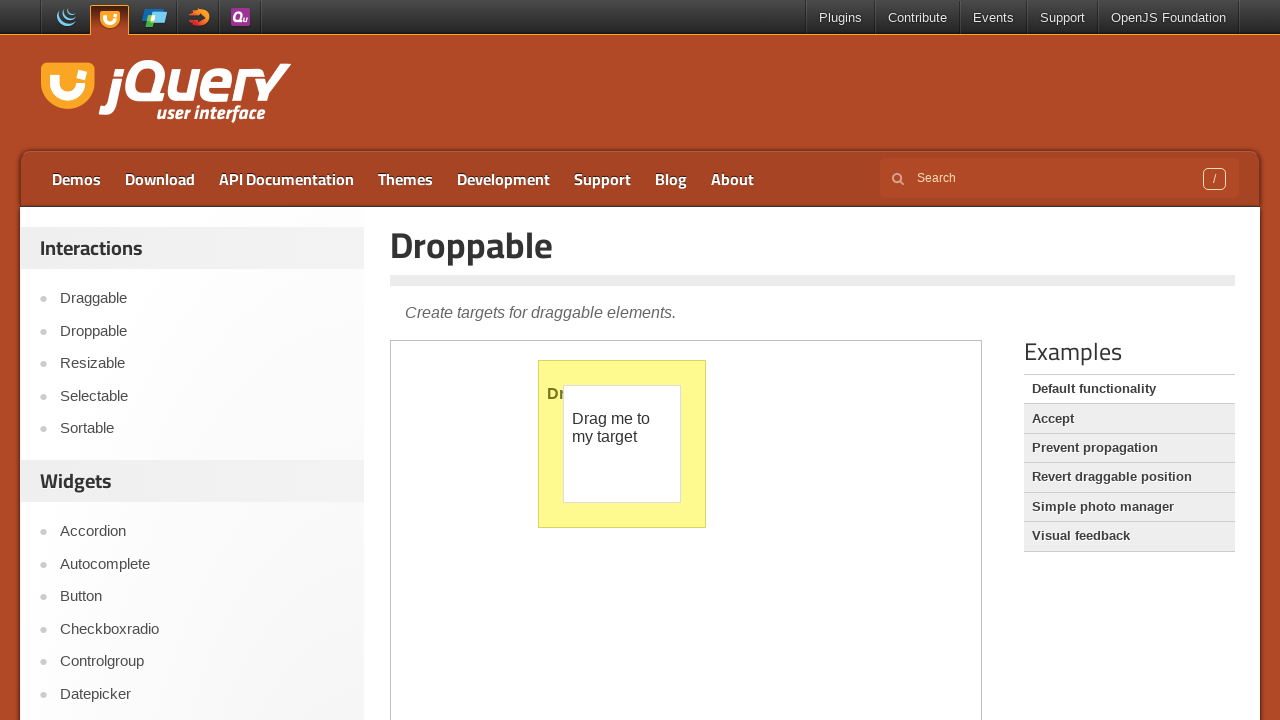